Tests form interactions including text input, radio button selection, and checkbox selection on a practice form

Starting URL: https://awesomeqa.com/practice.html

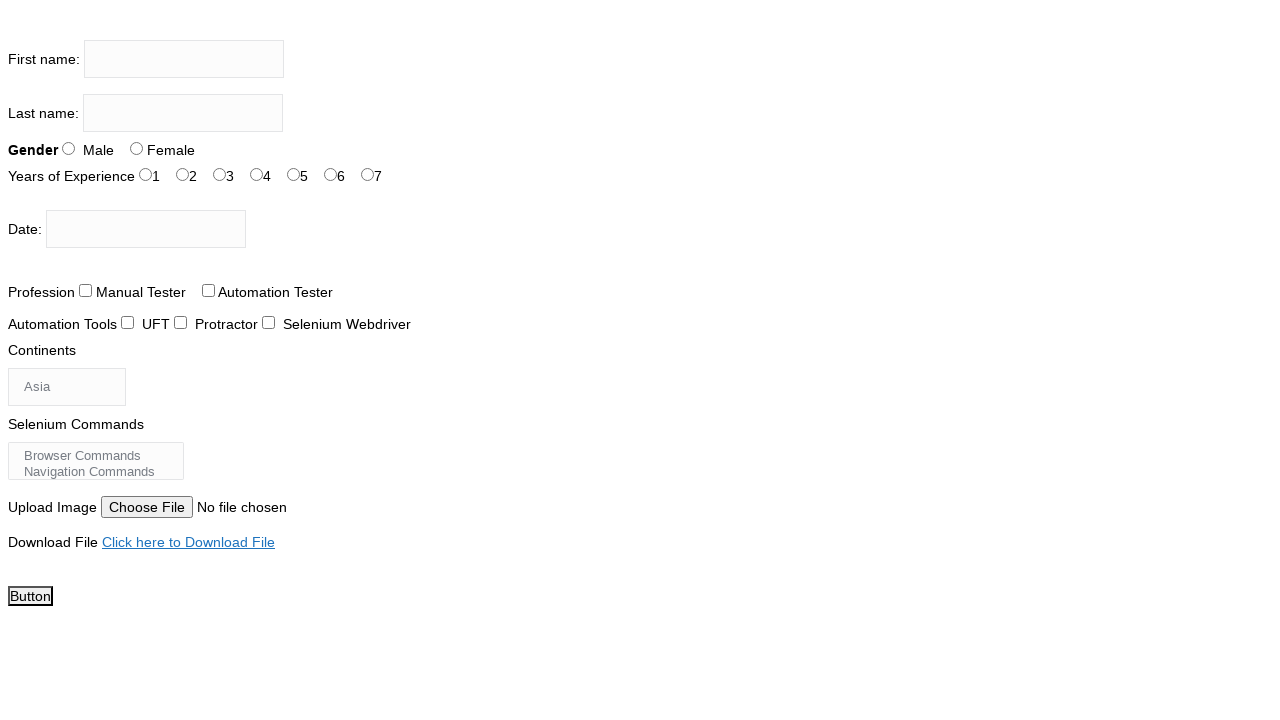

Filled firstname input field with 'the testing academy' on input[name='firstname']
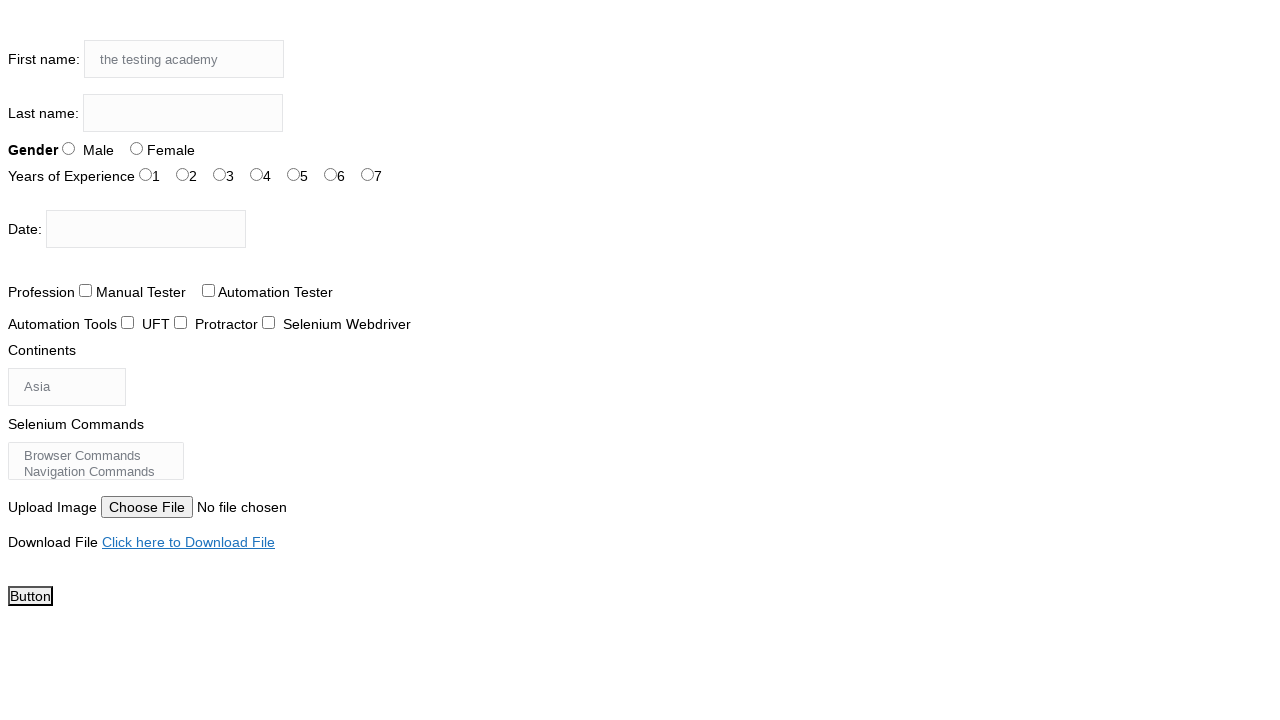

Selected radio button for sex at (136, 148) on #sex-1
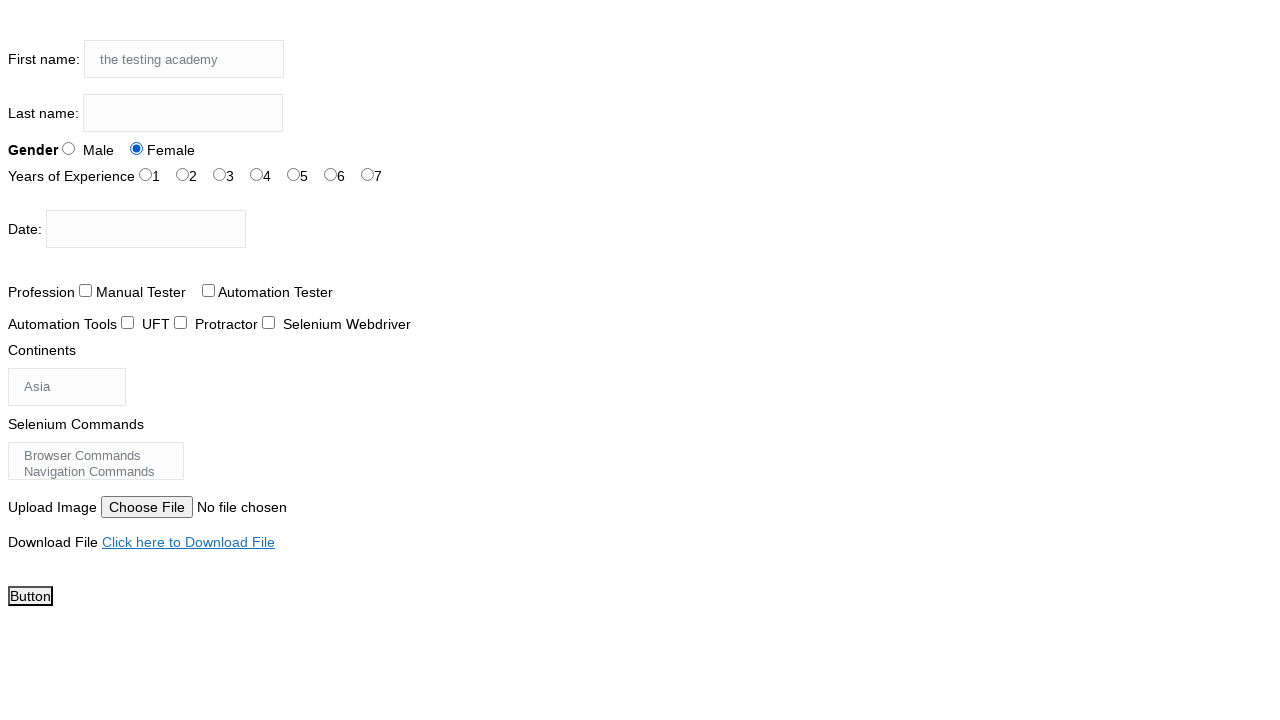

Selected radio button for experience at (368, 174) on #exp-6
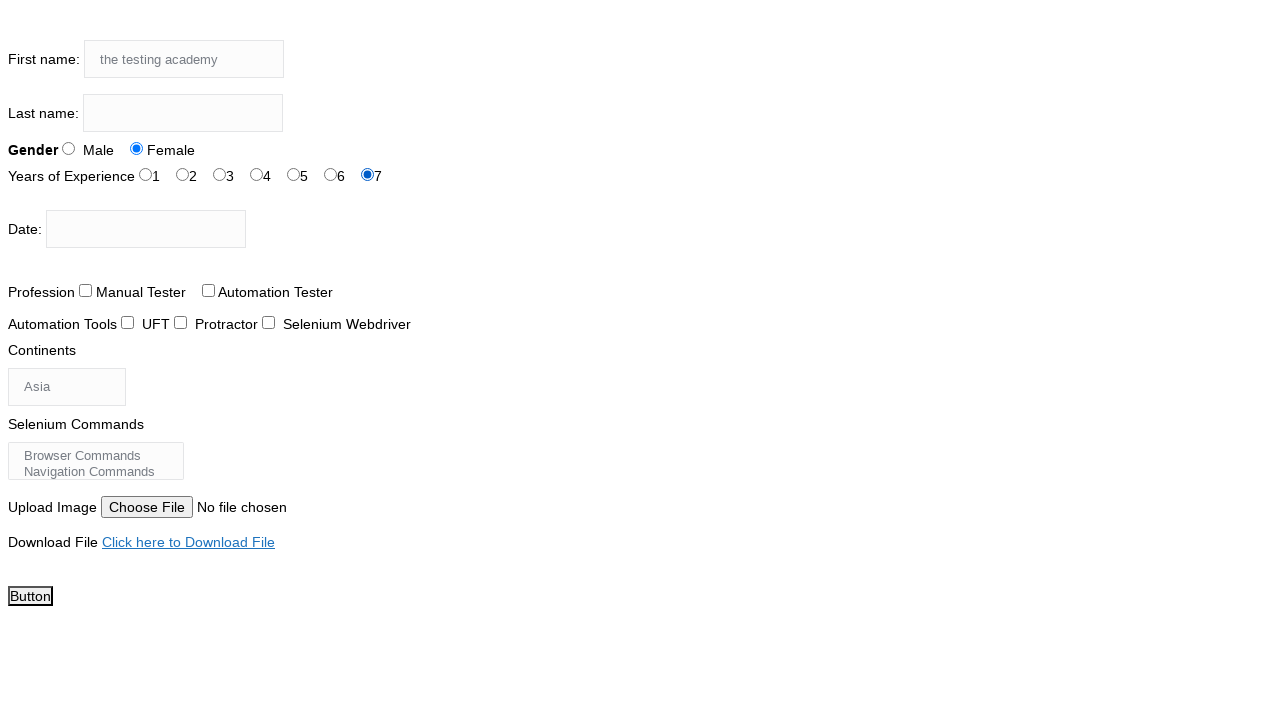

Checked the checkbox for tool at (180, 322) on #tool-1
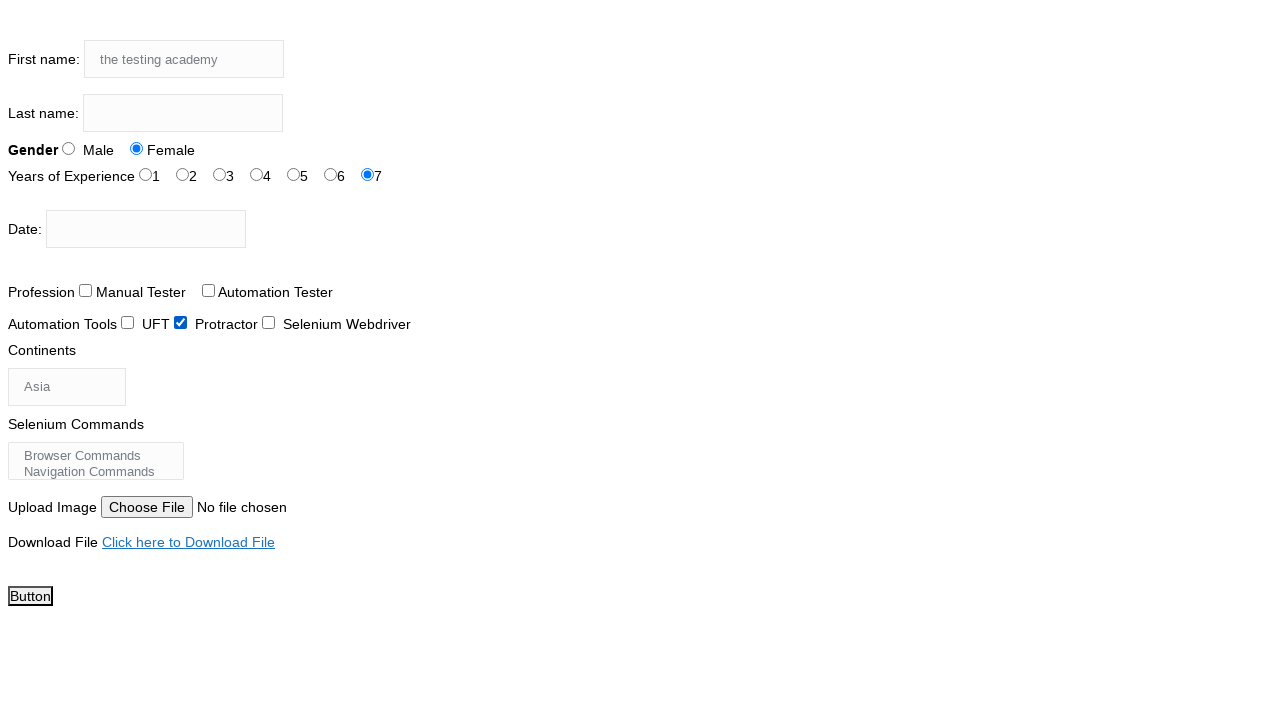

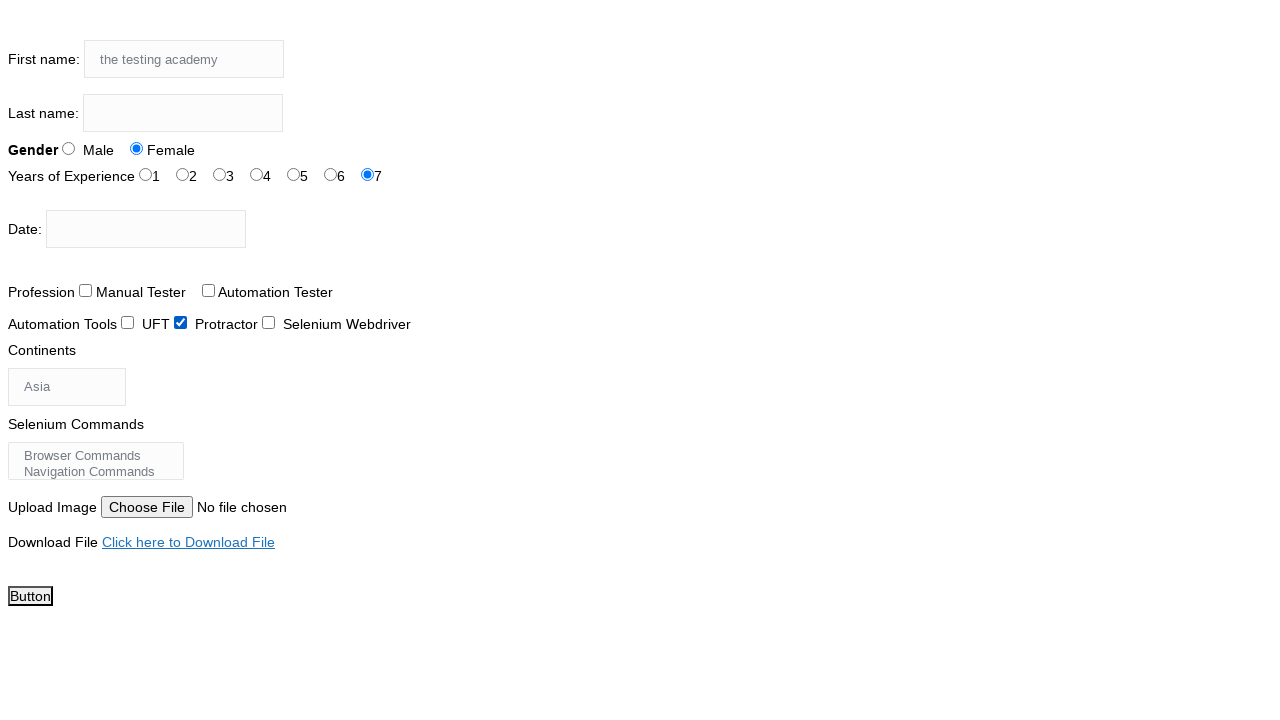